Verifies that the copyright footer is displayed on the homepage and contains the expected text

Starting URL: https://automationexercise.com/

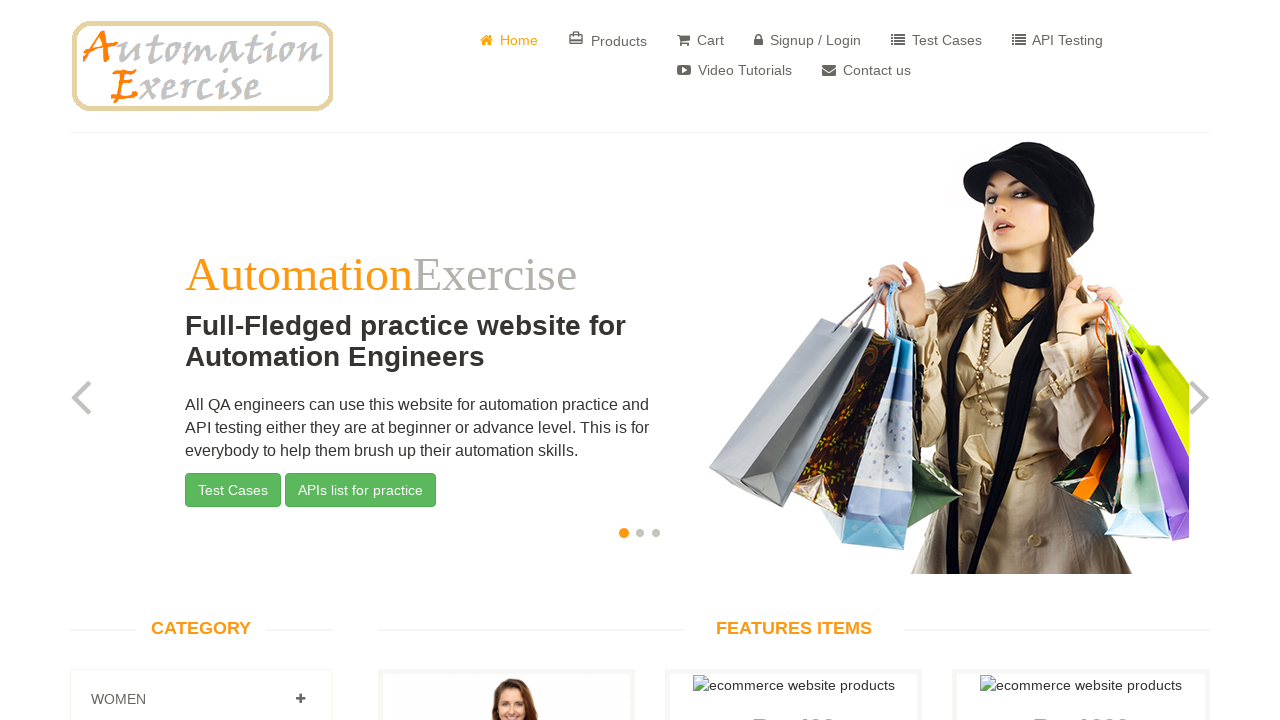

Waited for copyright footer element to be visible
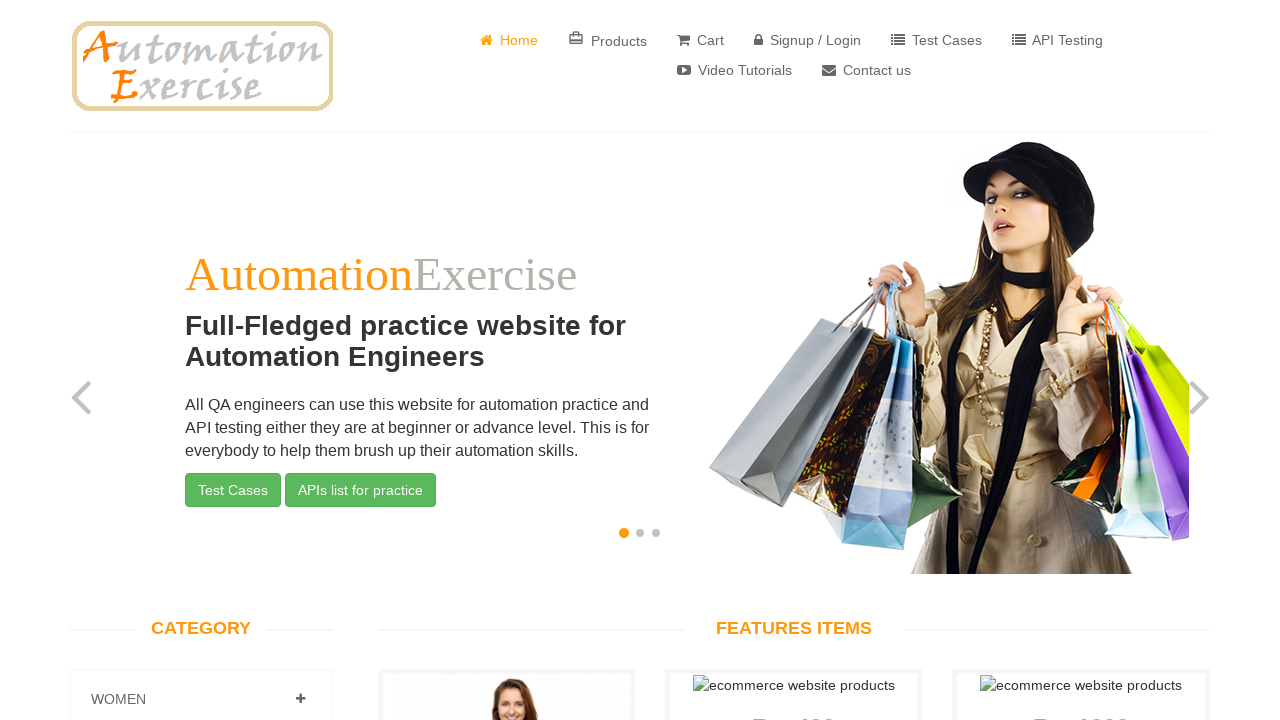

Asserted that copyright footer is visible
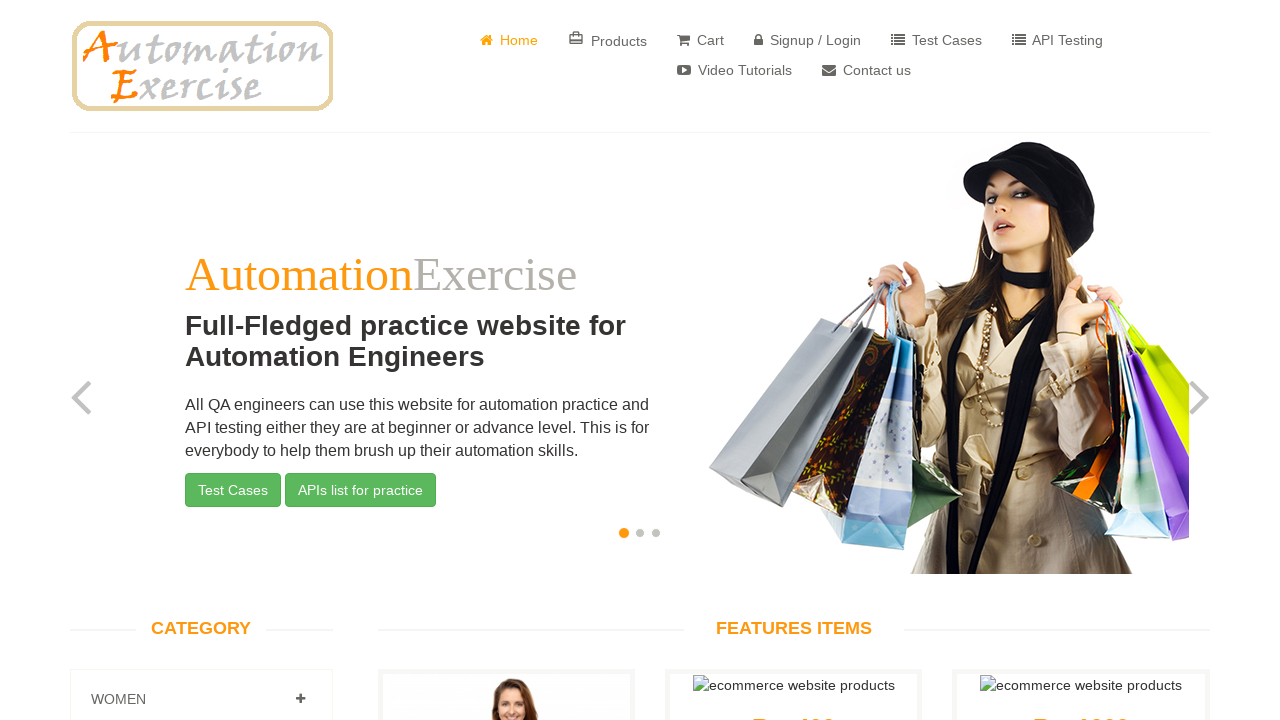

Retrieved copyright footer text content
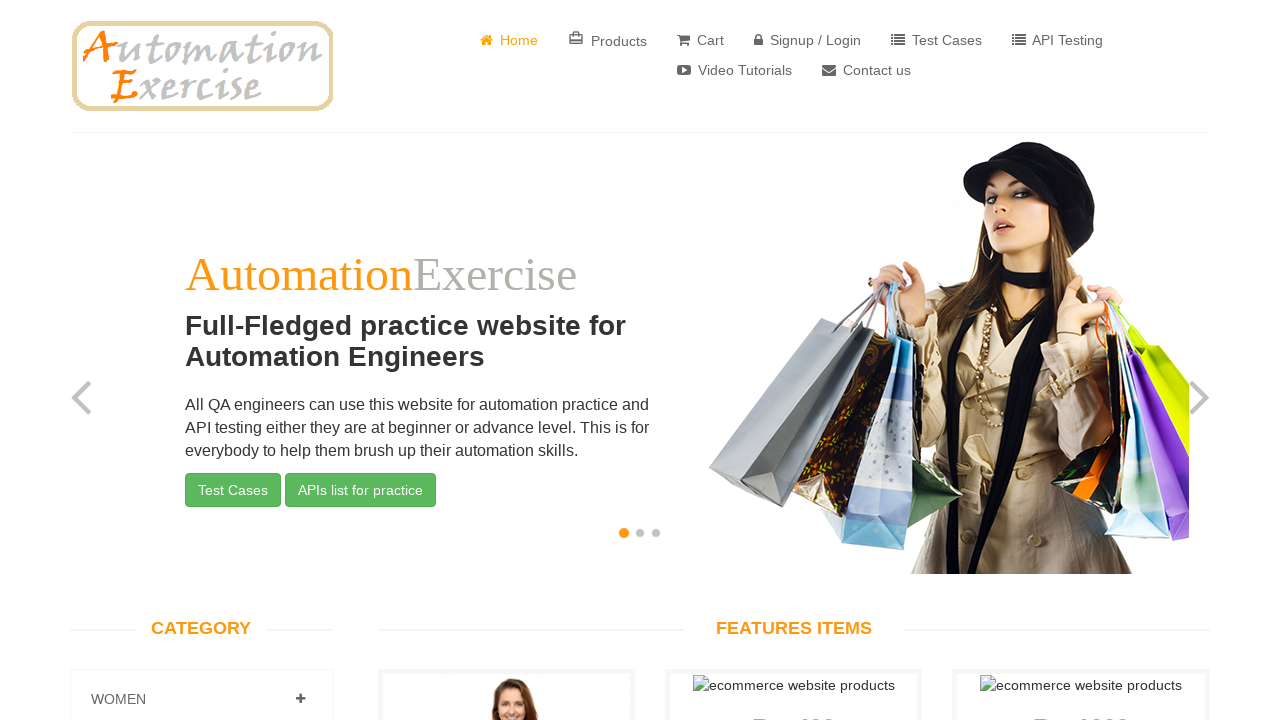

Verified copyright text matches expected value: 'Copyright © 2021 All rights reserved'
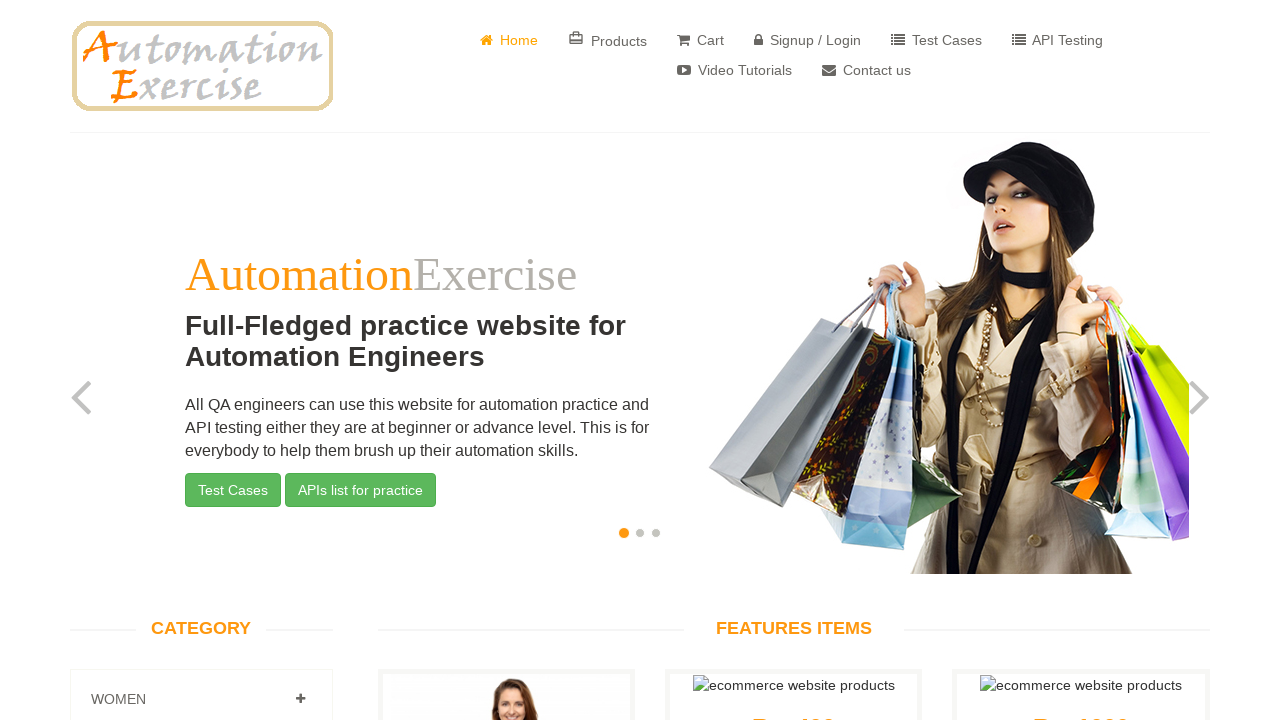

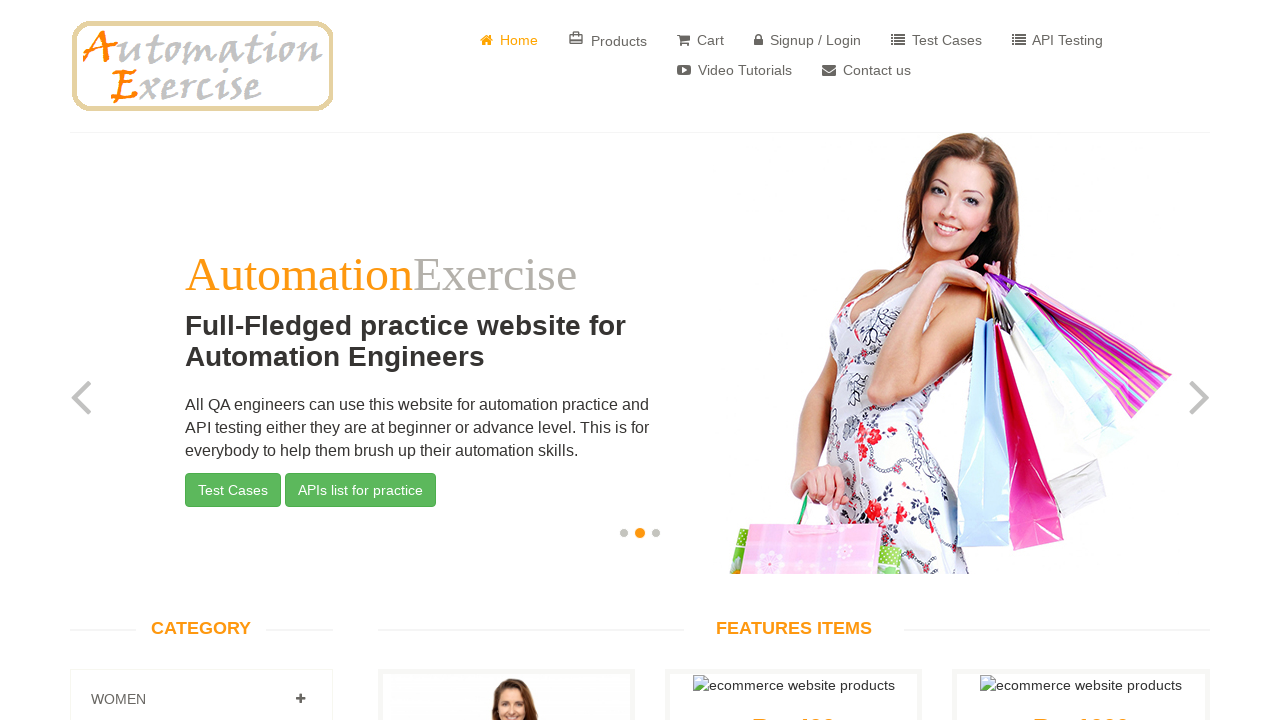